Tests a registration form by filling in username, password, confirm password, and email fields, then submitting the form and verifying the confirmation message

Starting URL: https://v1.training-support.net/selenium/dynamic-attributes

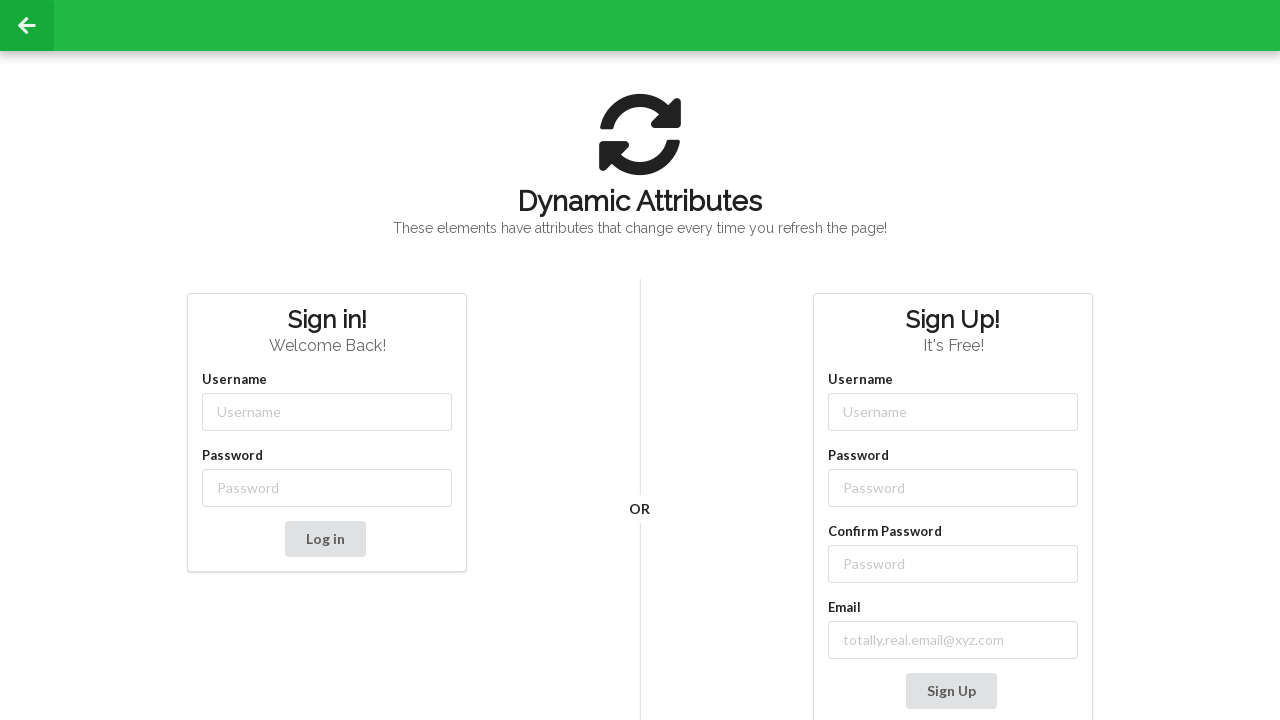

Filled username field with 'saurav' on input[class$='username']
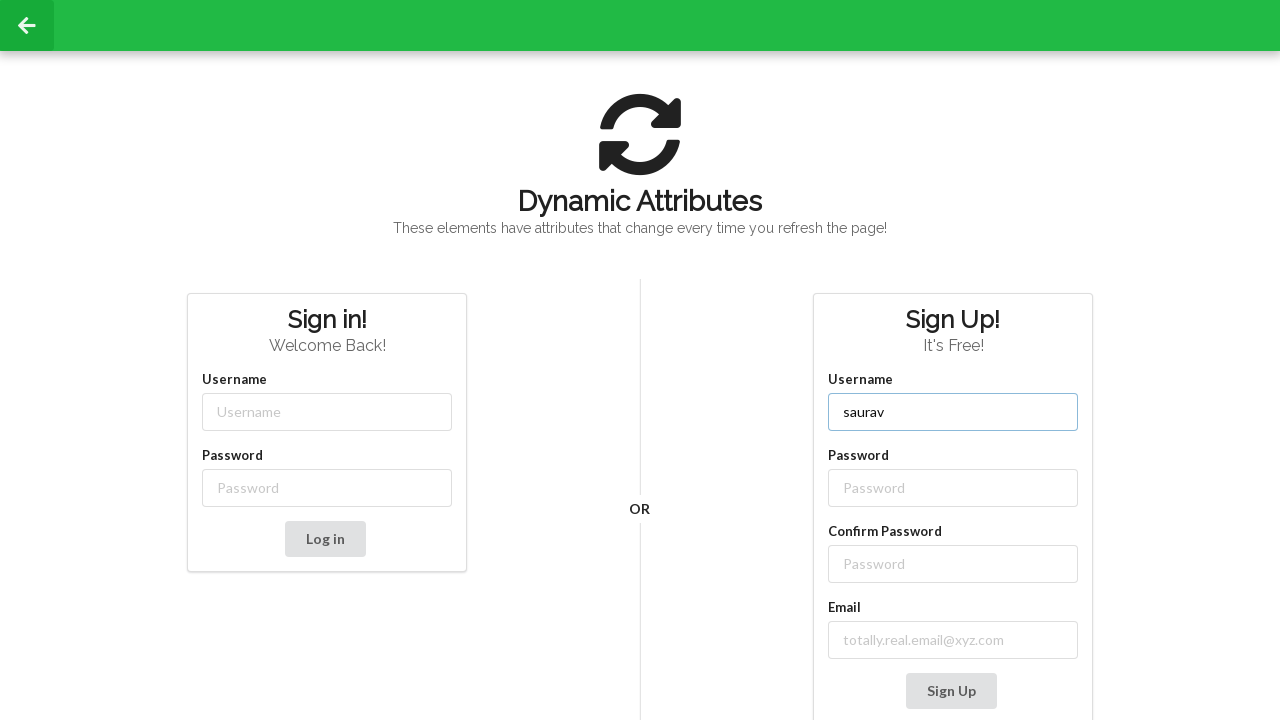

Filled password field with 'Saurav' on input[class$='password']
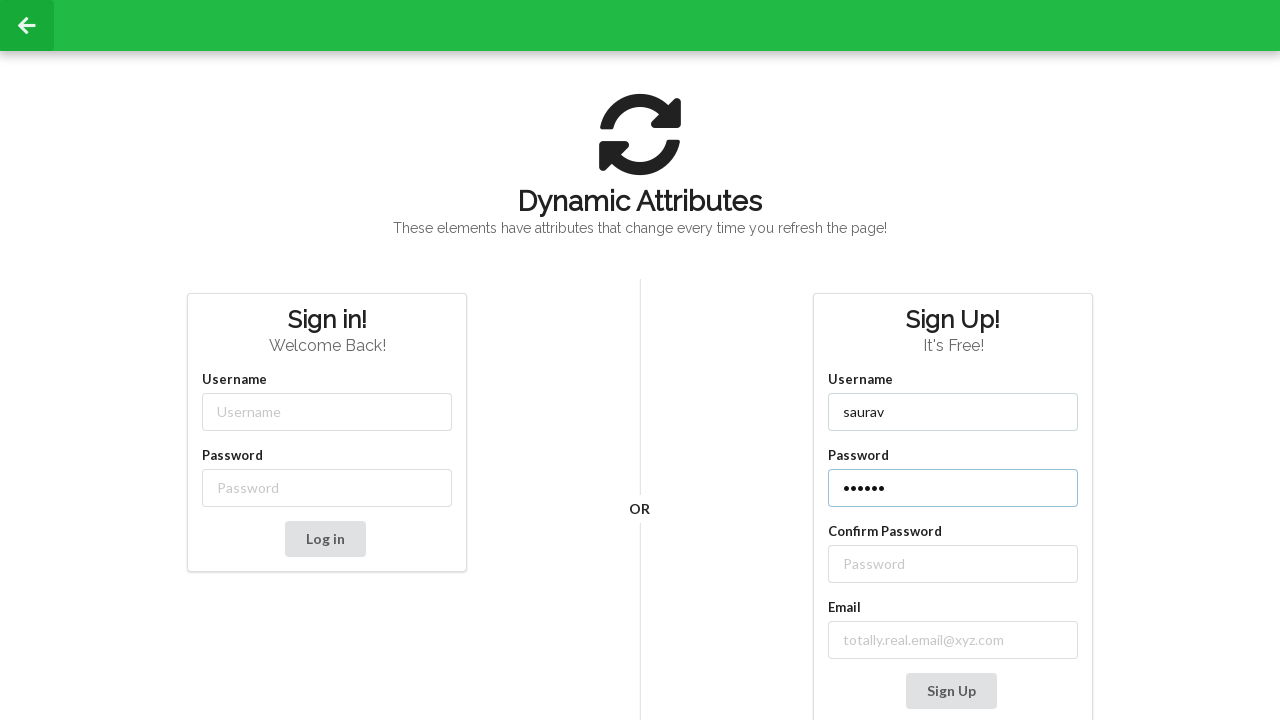

Filled confirm password field with 'Saurav' on //label[text()='Confirm Password']/following::input[1]
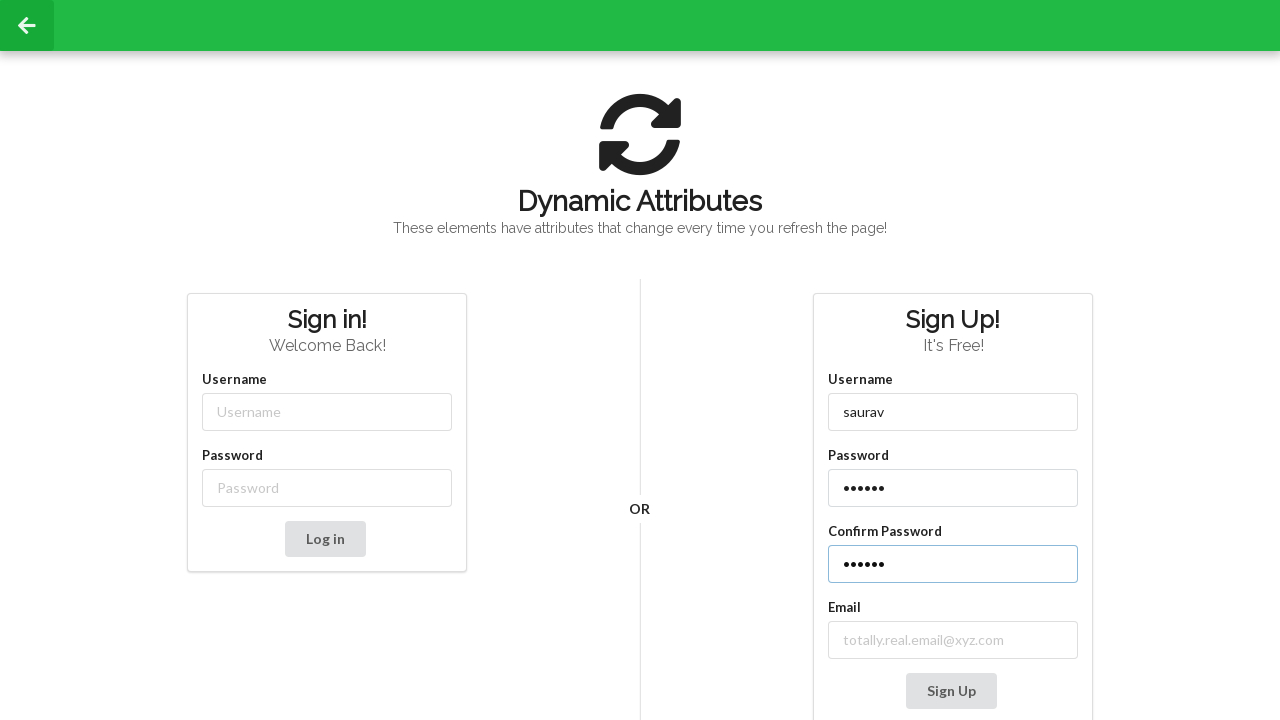

Filled email field with 'saurav@ok.com' on input[type='email']
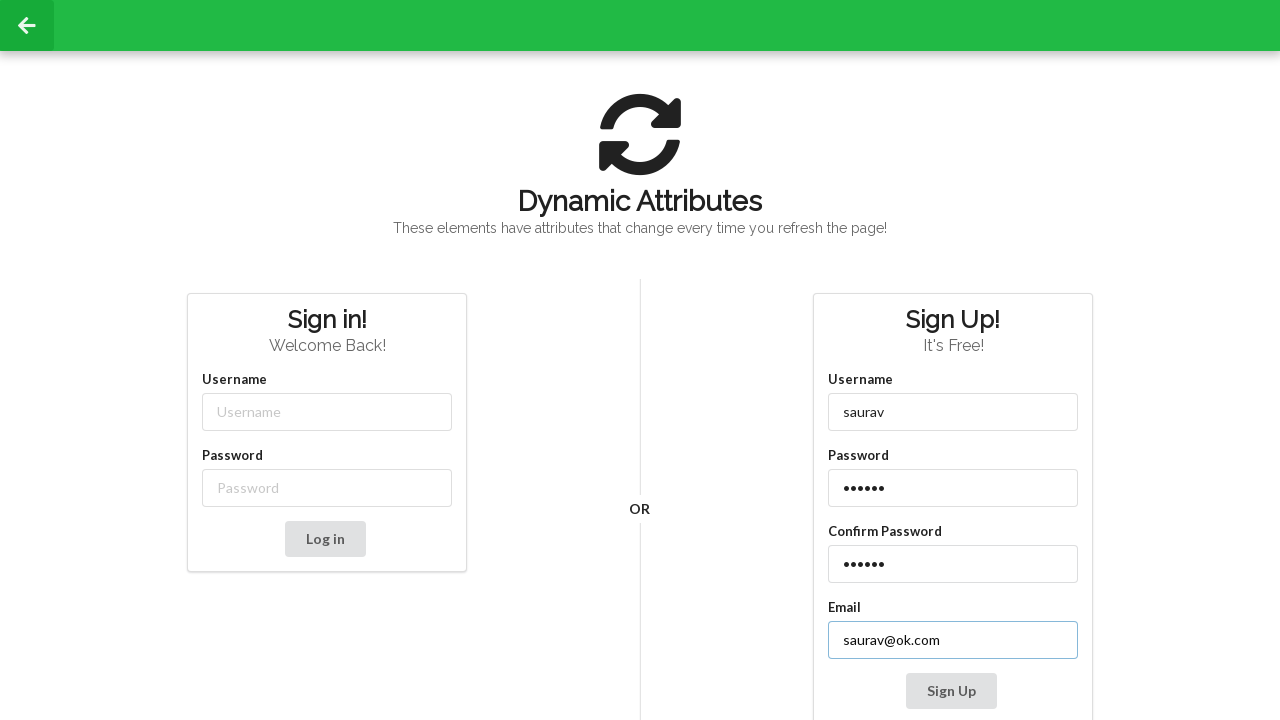

Clicked sign up button to submit registration form at (951, 691) on button[onclick='signUp()']
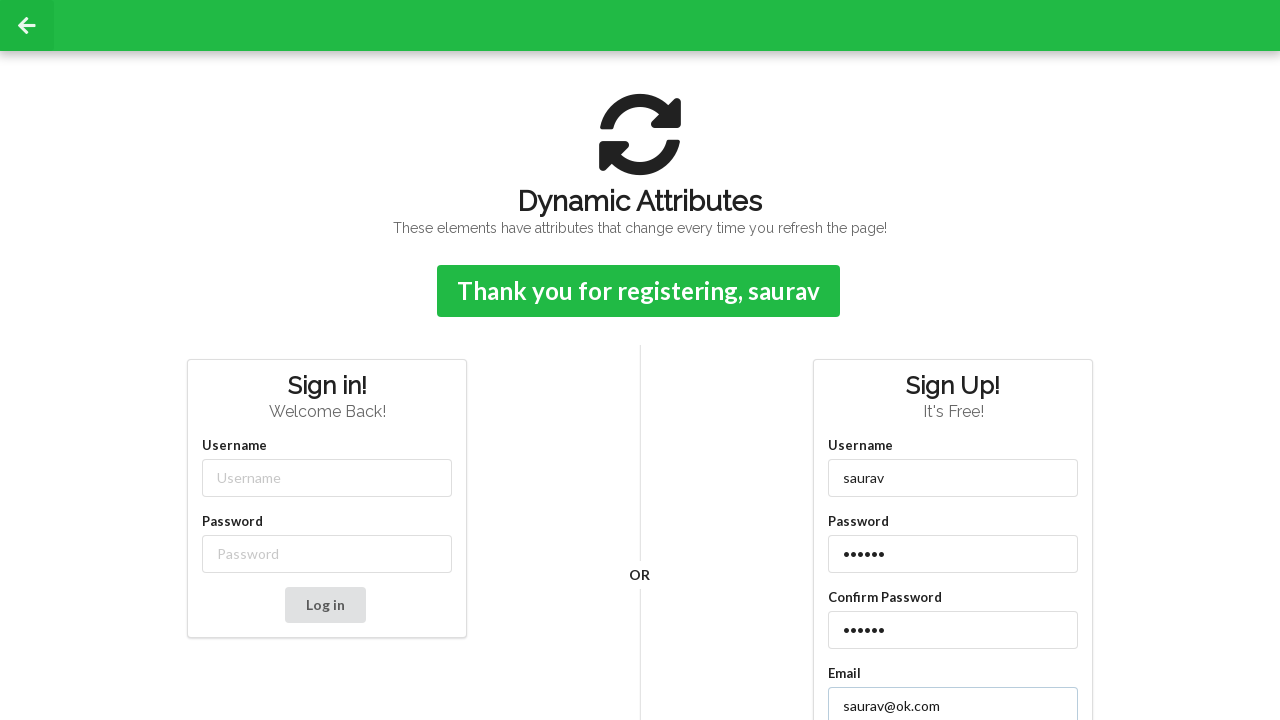

Confirmation message appeared after successful registration
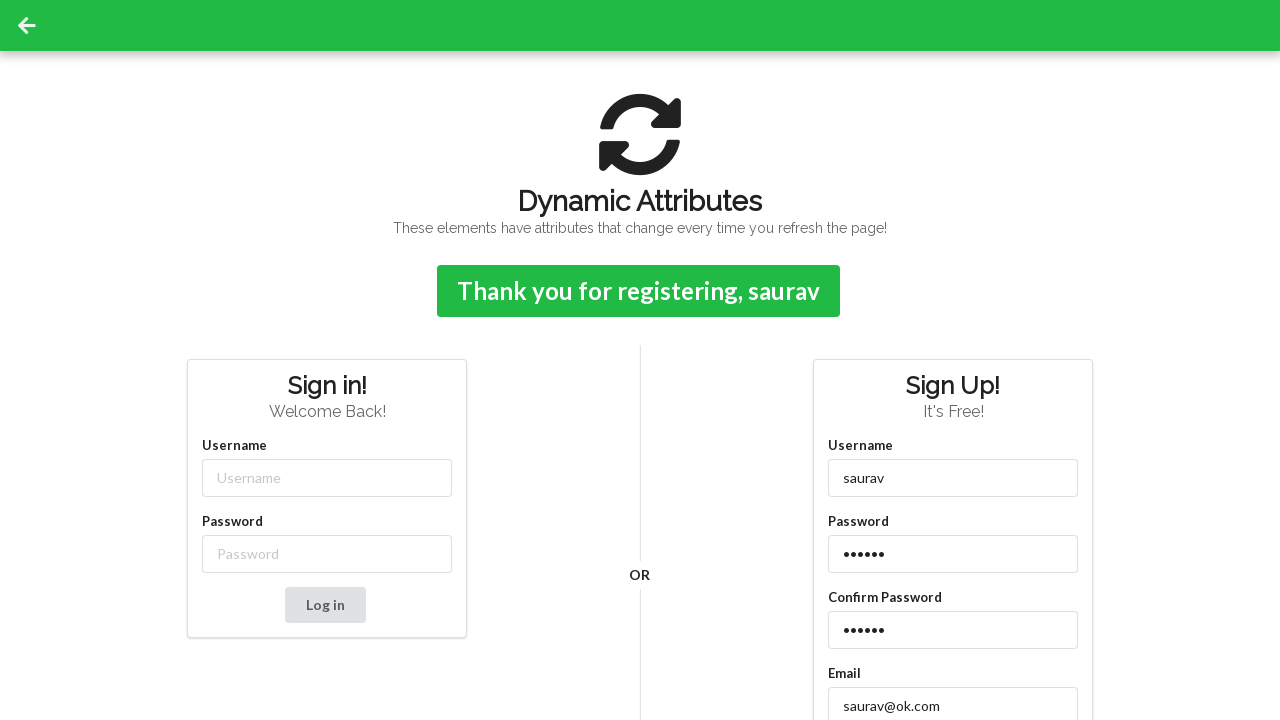

Retrieved confirmation message: Thank you for registering, saurav
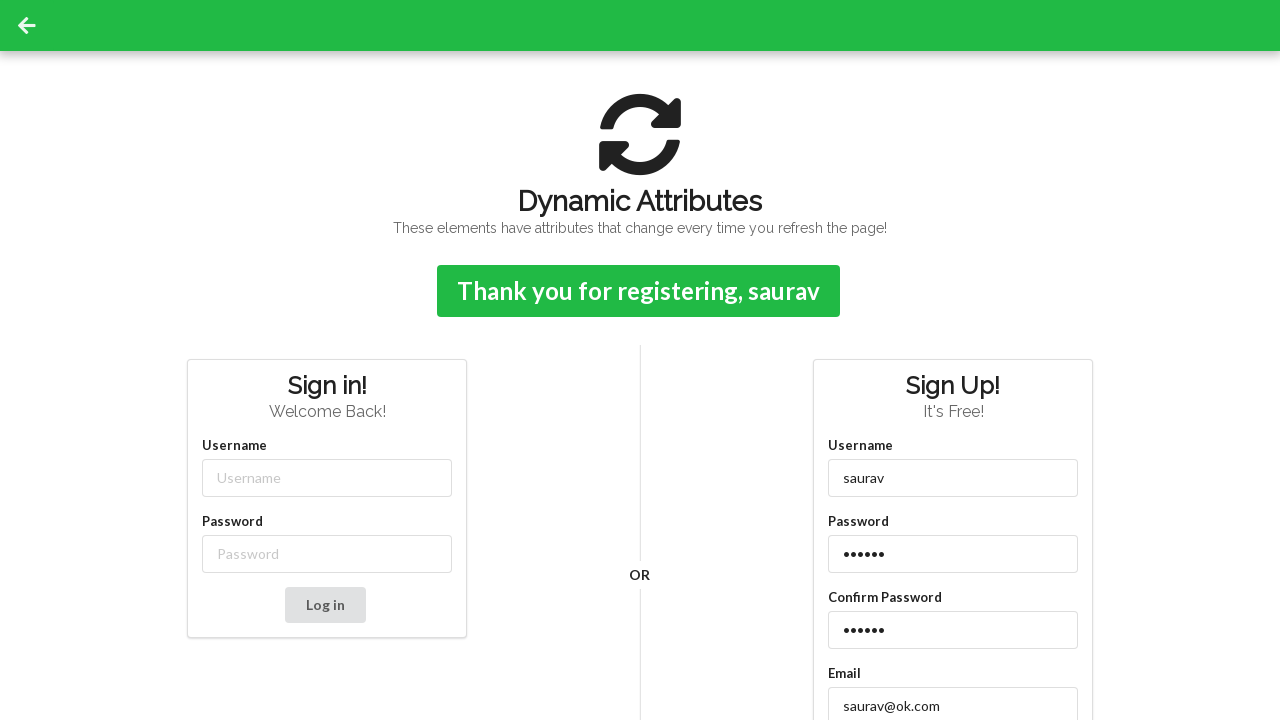

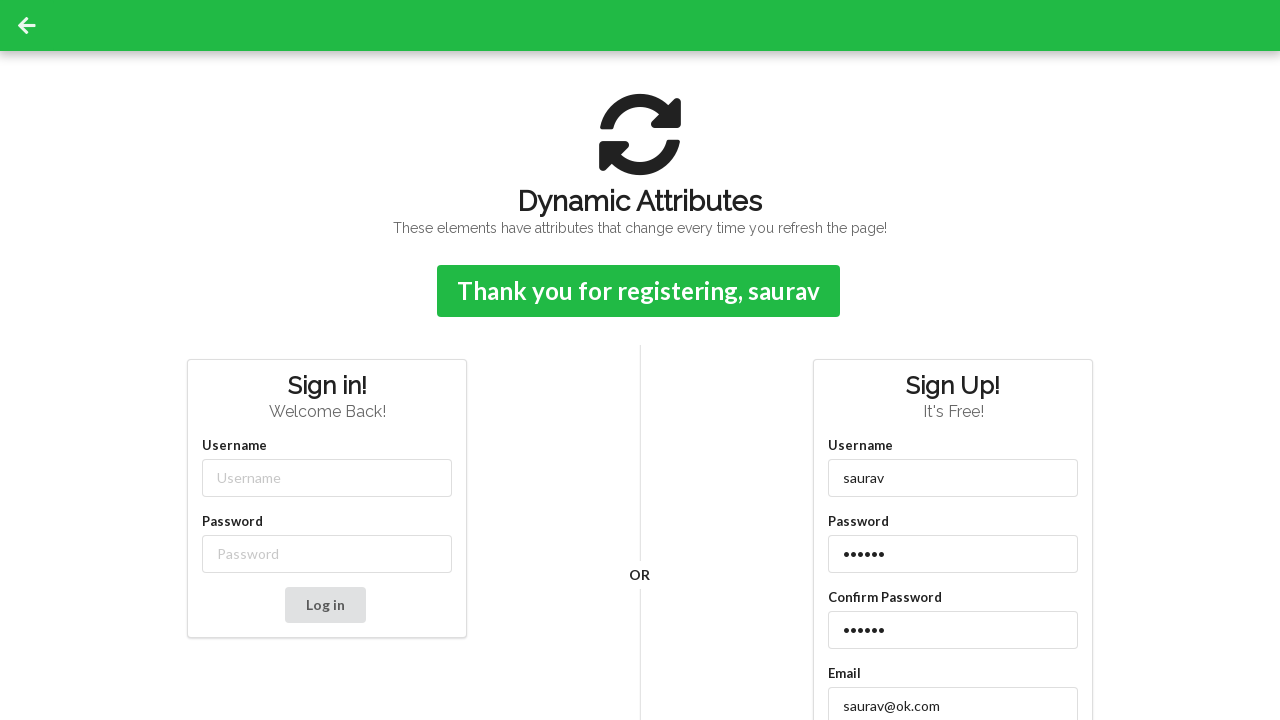